Navigates to the "Introducción al Testing de Software" course page and verifies the page title

Starting URL: https://www.freerangetesters.com

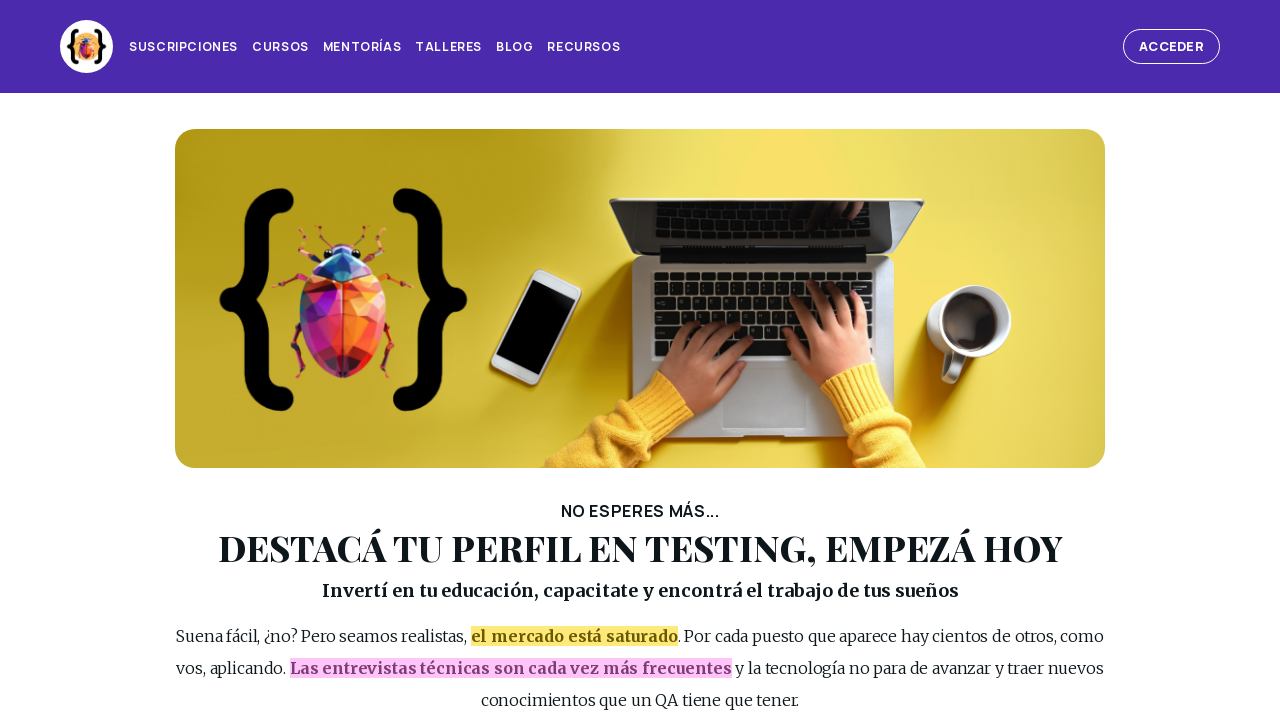

Waited for page DOM content to load
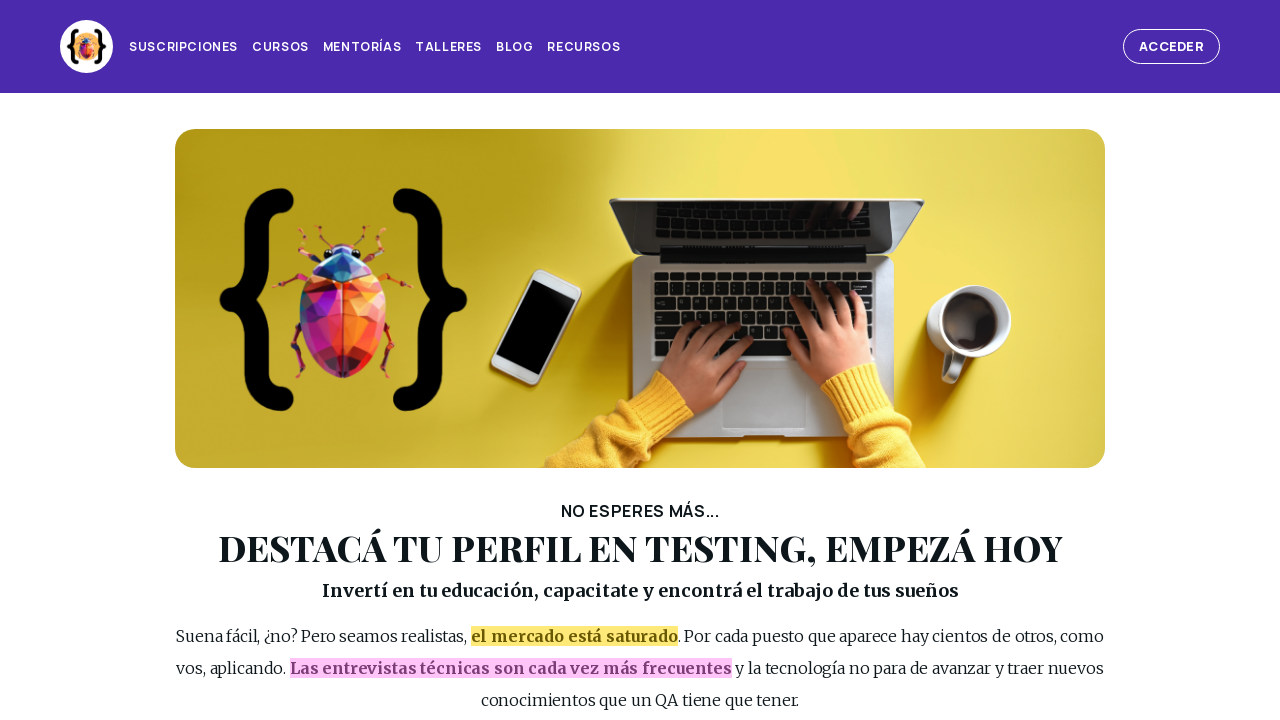

Clicked on 'Cursos' link in navigation at (280, 47) on nav >> text=Cursos
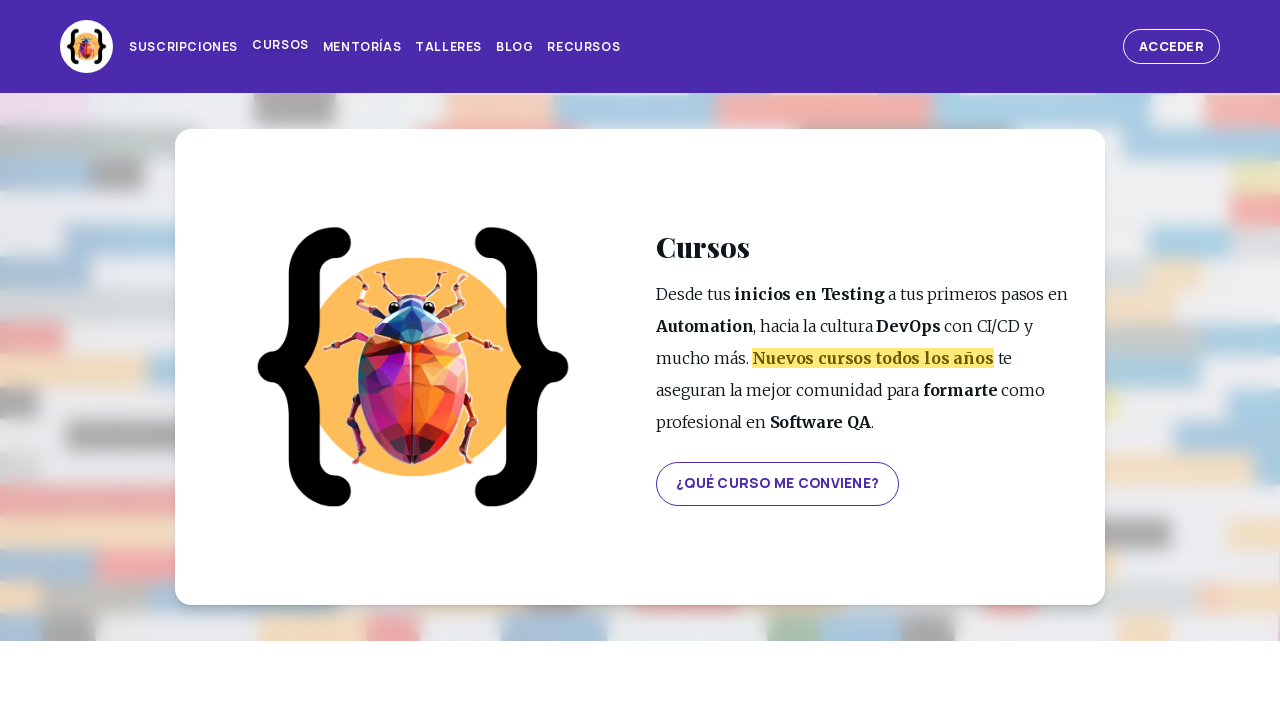

Courses page loaded with network idle
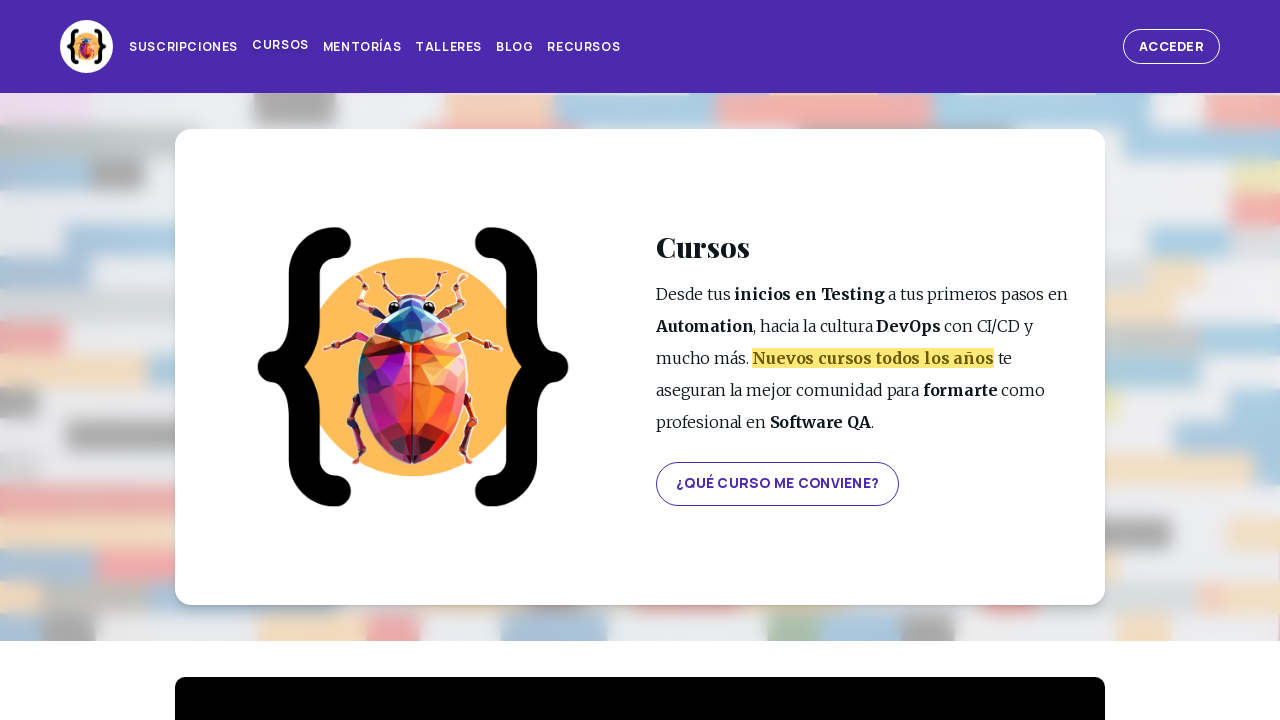

Clicked on 'Introducción al Testing de Software' course link at (868, 360) on text=Introducción al Testing de Software
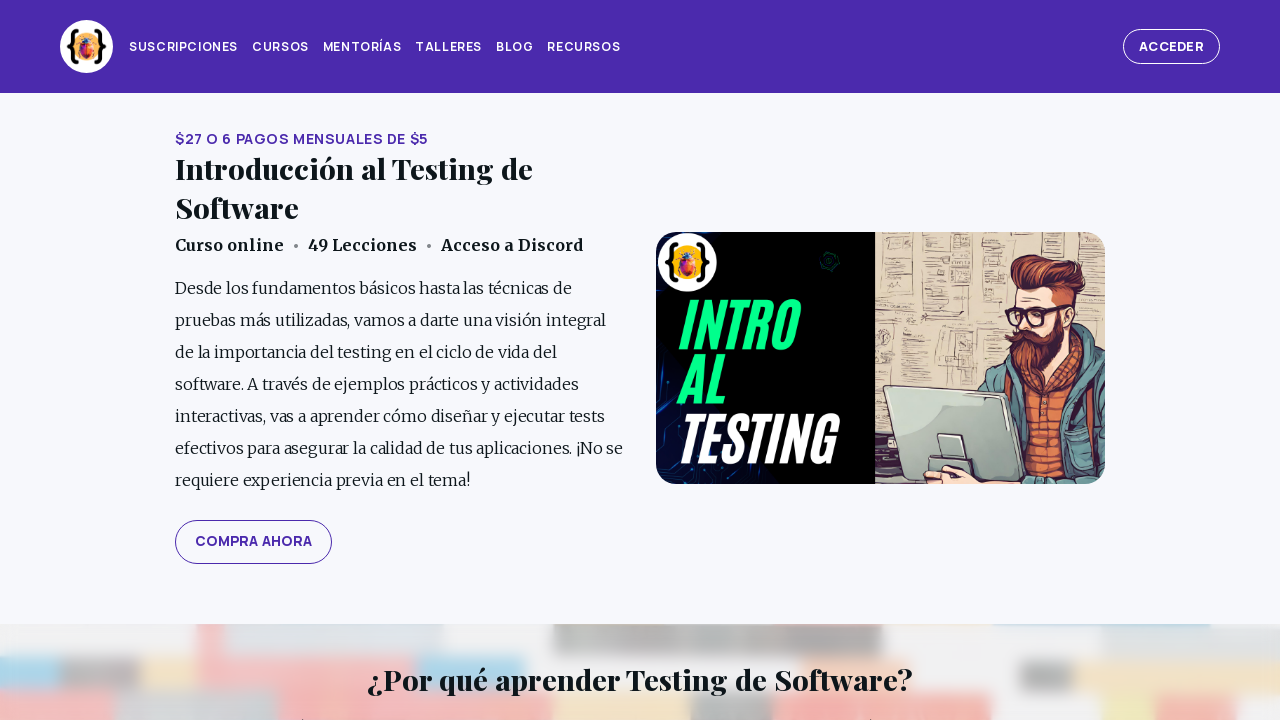

Course page loaded with network idle
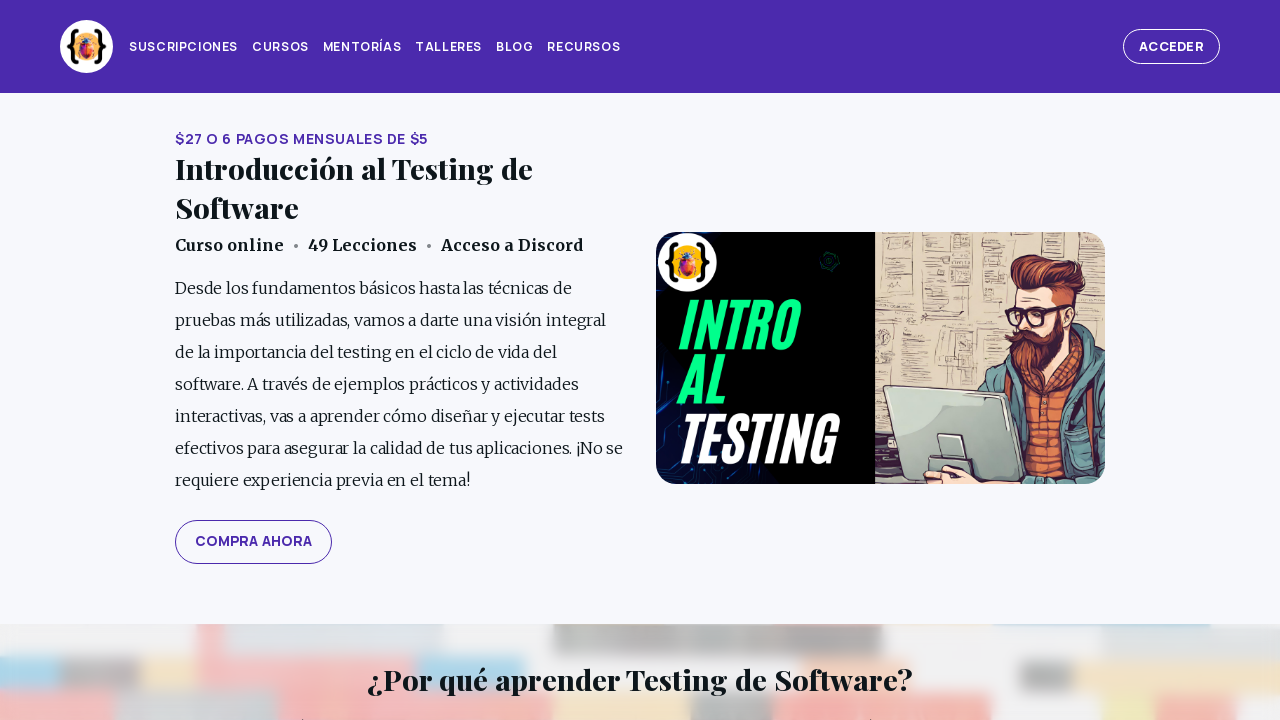

Retrieved page title
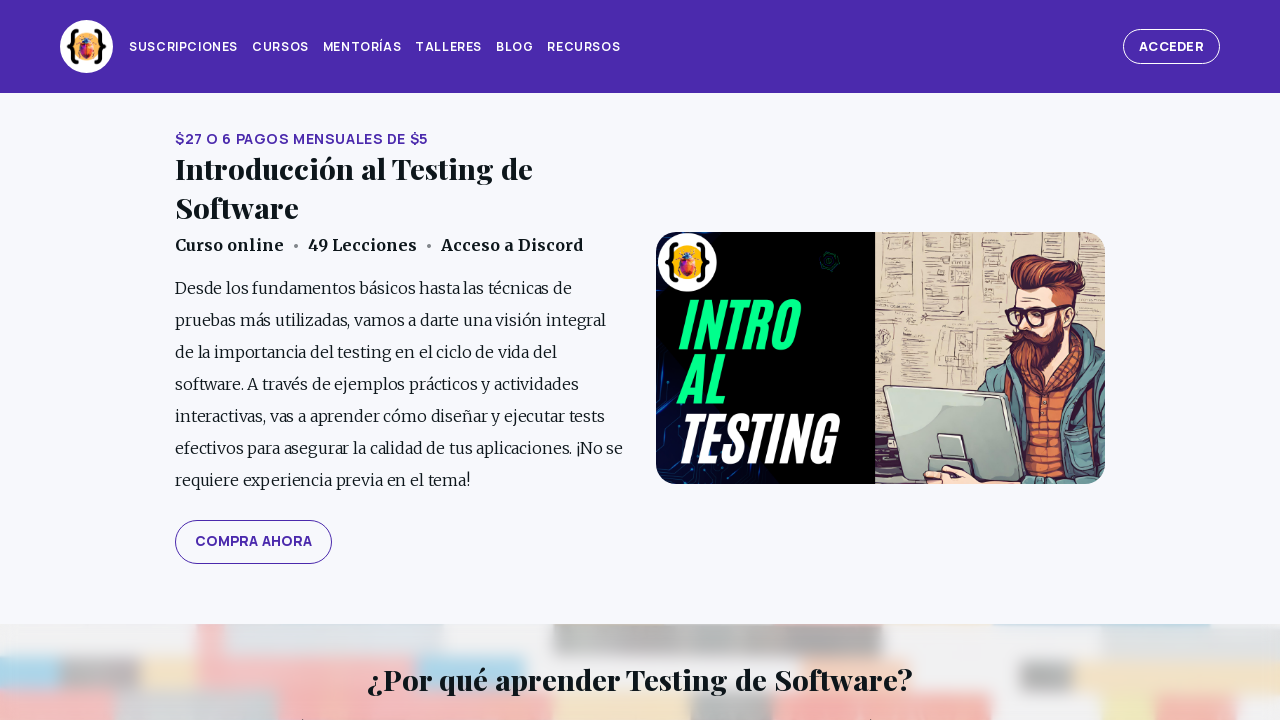

Verified page title contains 'Introducción al Testing' or H1 element exists
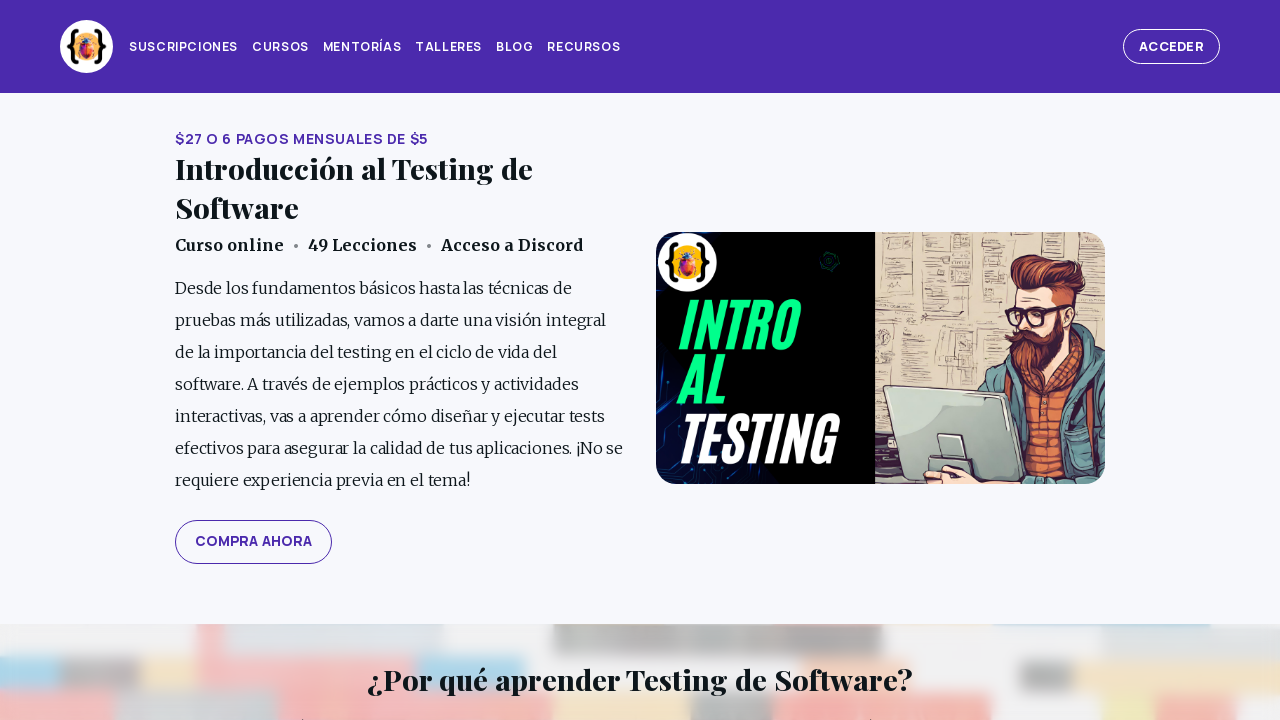

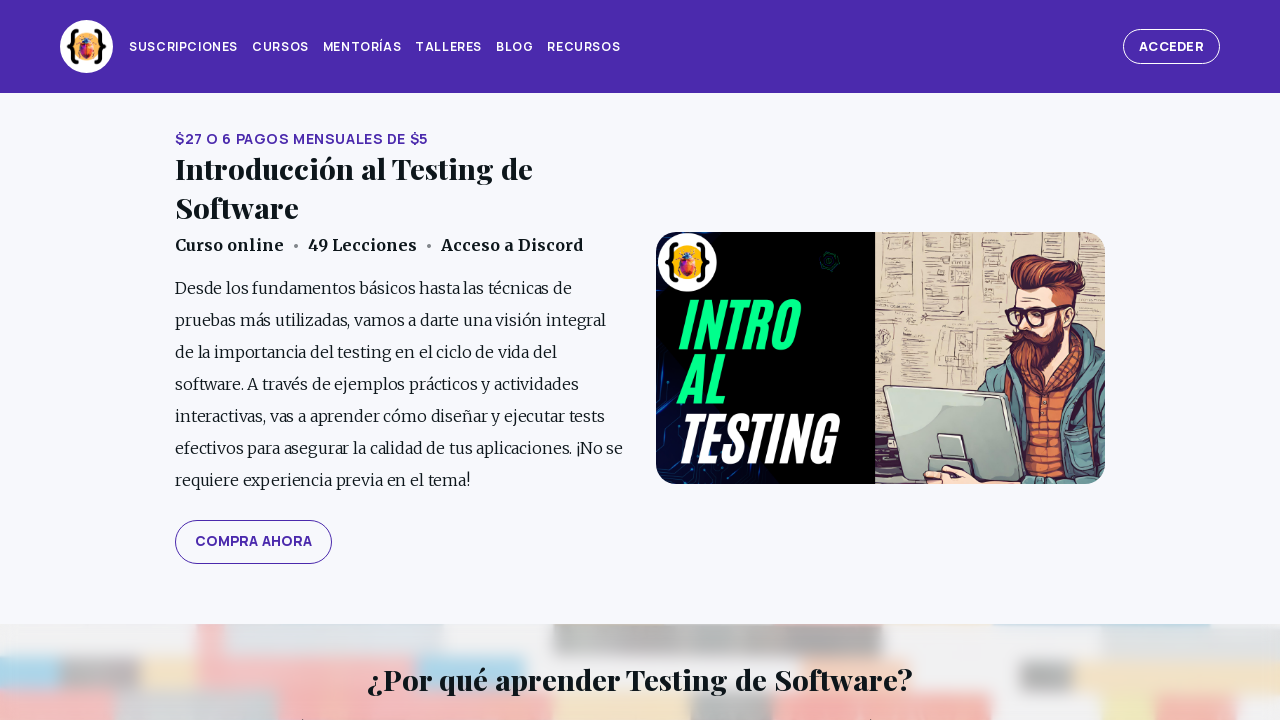